Tests radio button selection functionality by checking the BMW radio button and verifying its selection state

Starting URL: https://www.letskodeit.com/practice

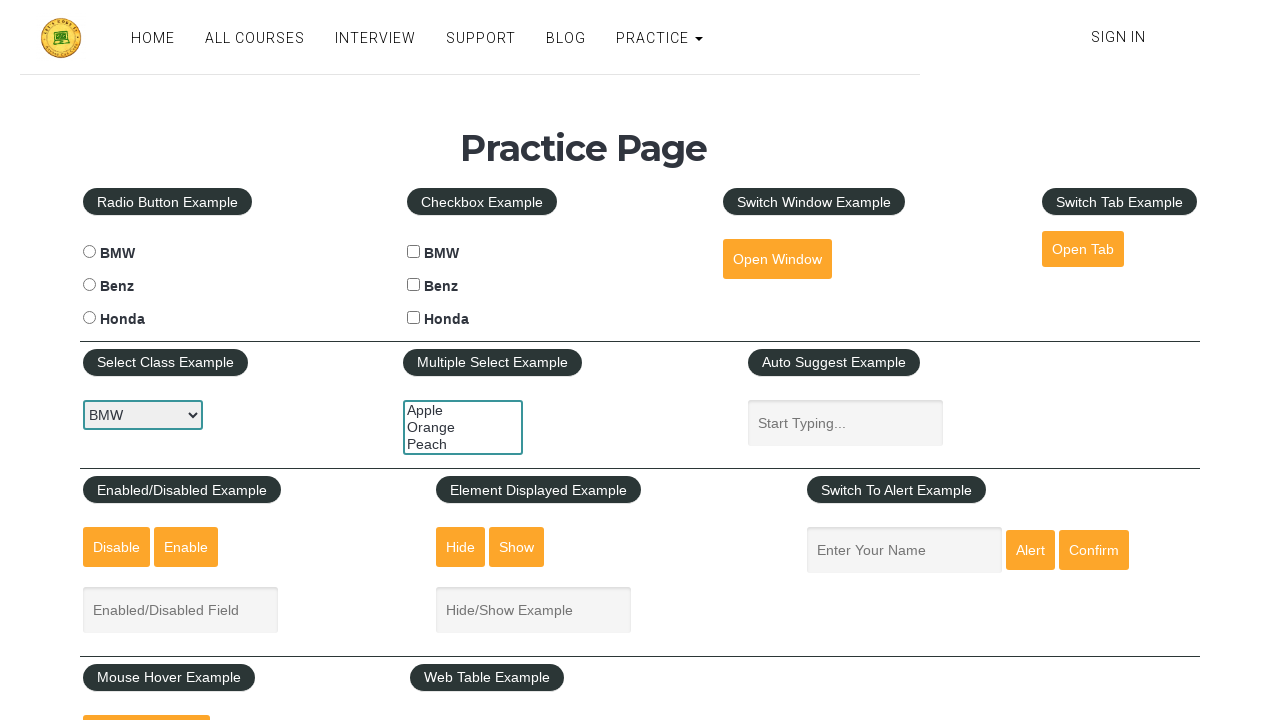

Clicked the BMW radio button at (89, 252) on #bmwradio
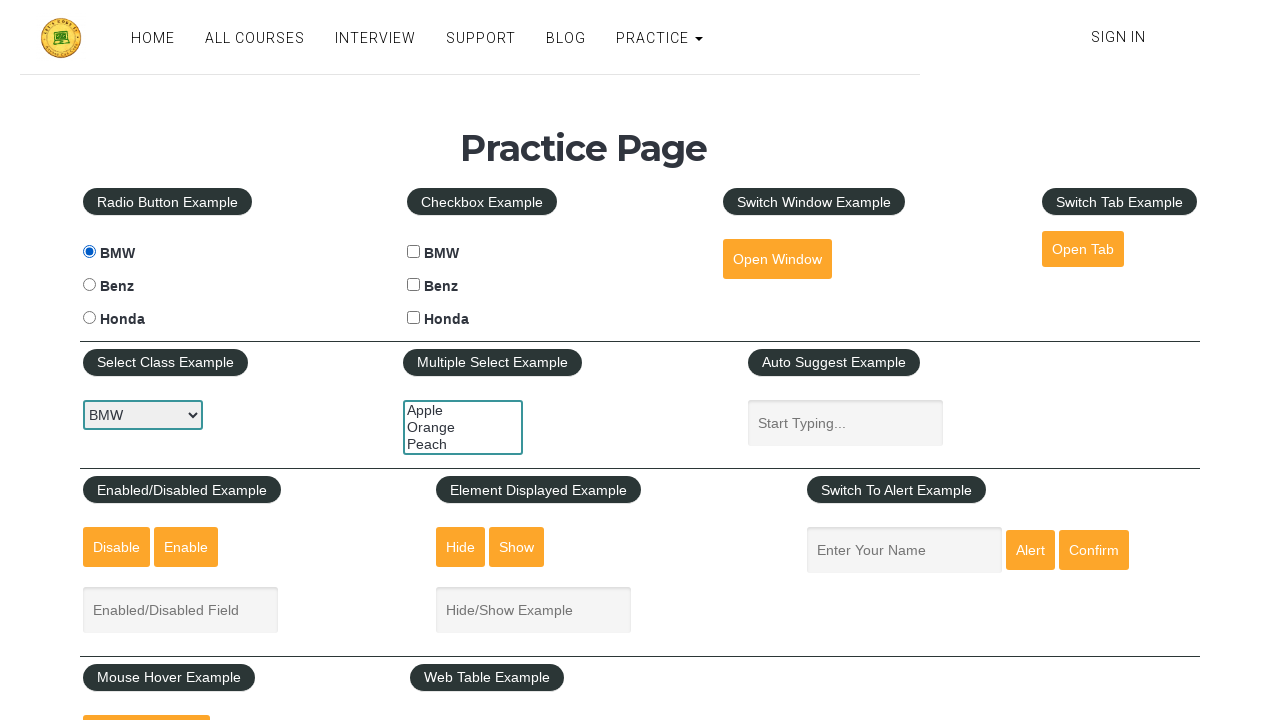

Verified BMW radio button is selected
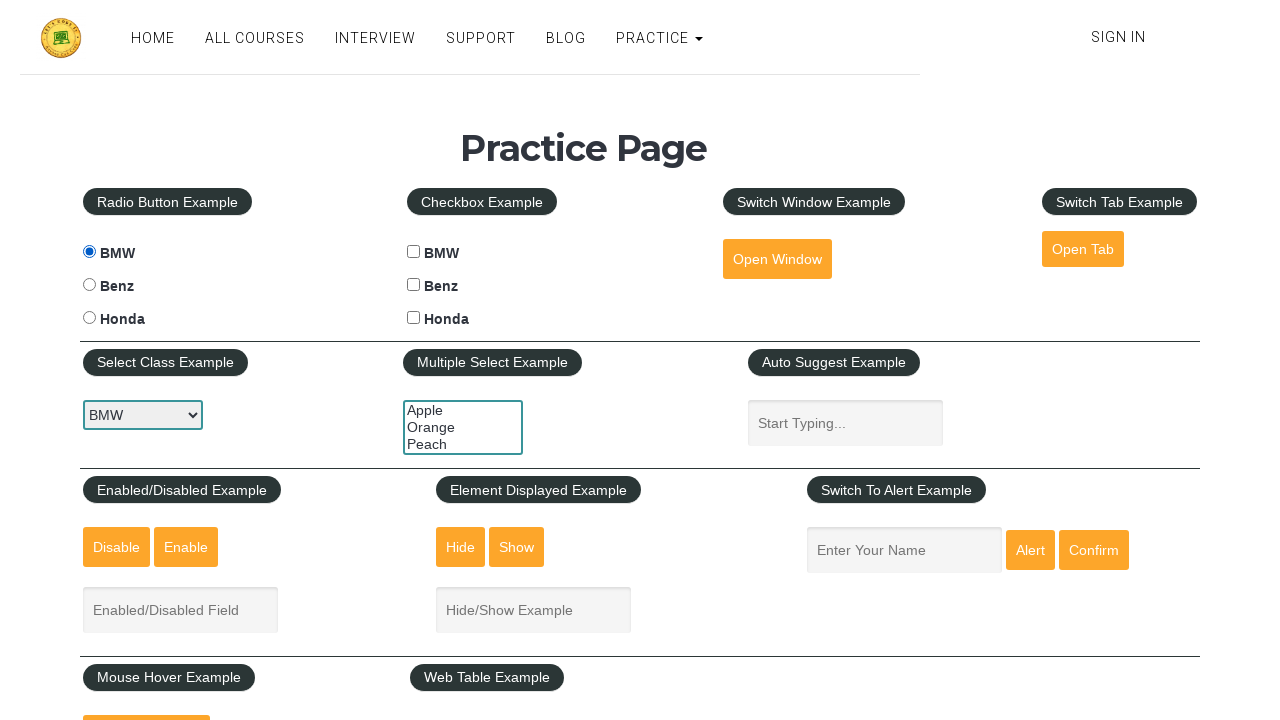

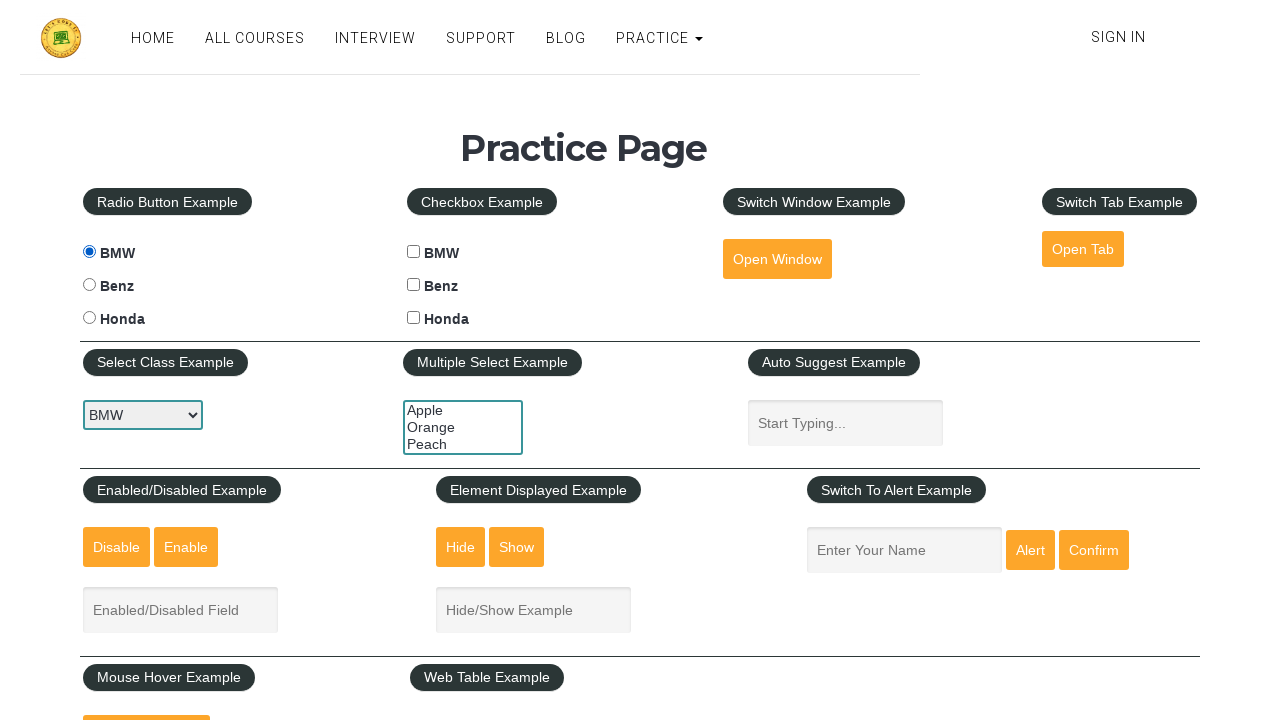